Tests page scrolling functionality by scrolling down the page twice using keyboard Page Down actions on an air quality index ranking page

Starting URL: https://www.aqi.in/real-time-most-polluted-city-ranking

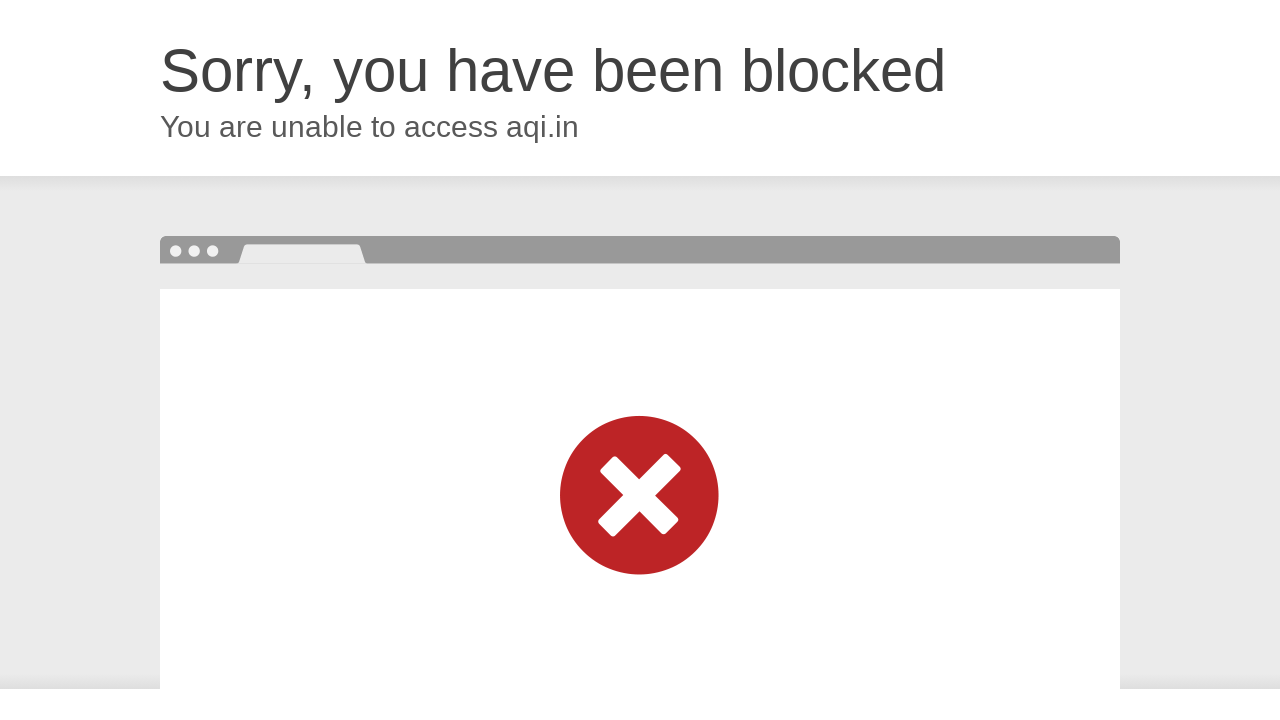

Pressed Page Down to scroll down the air quality ranking page
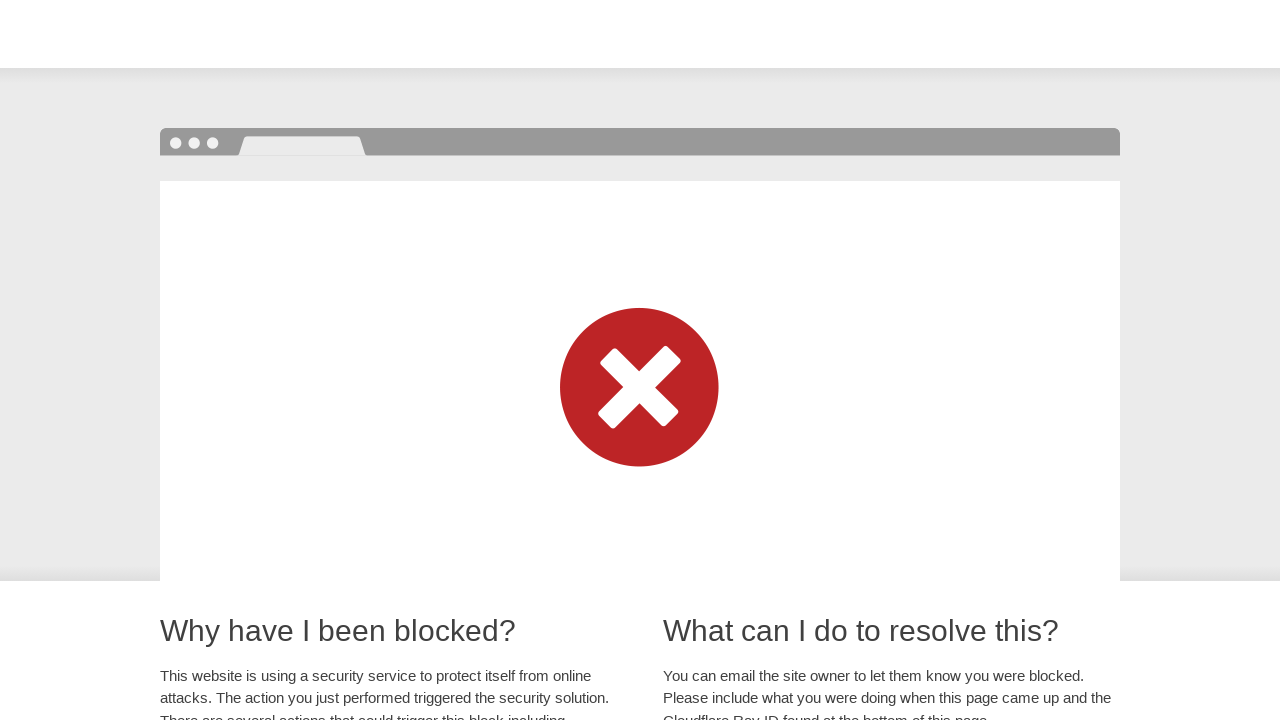

Pressed Page Down again to continue scrolling down the page
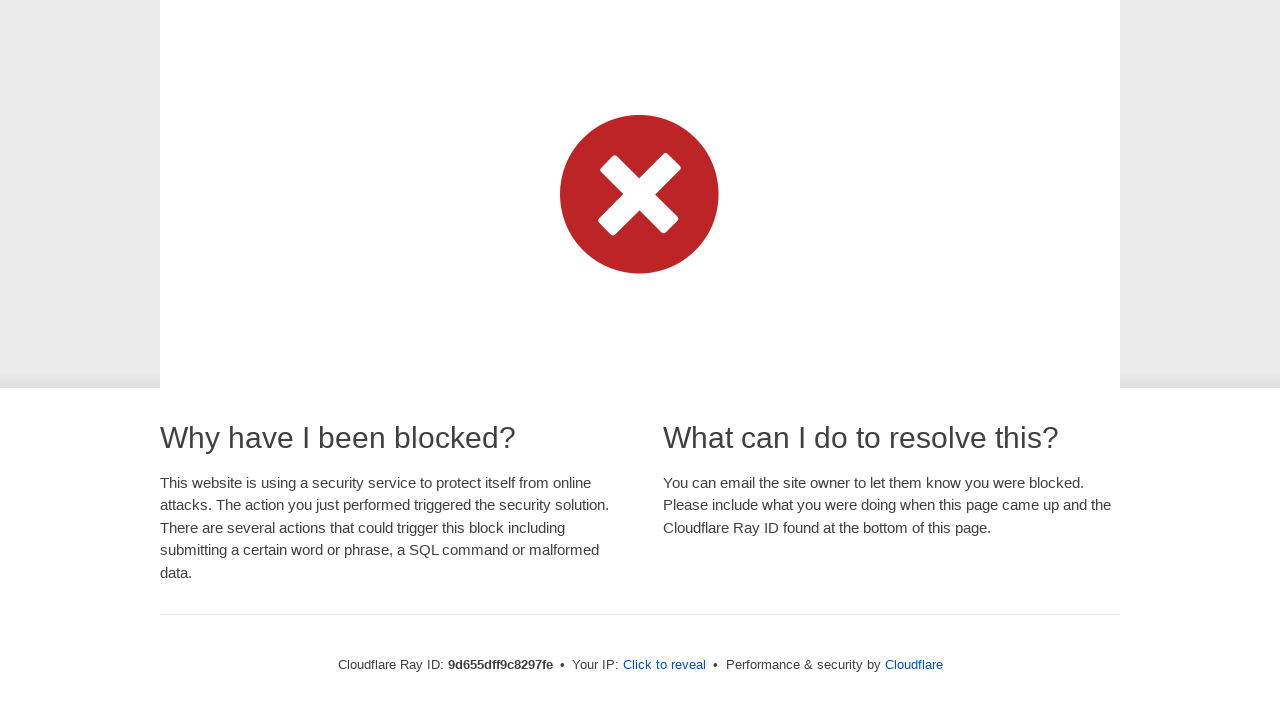

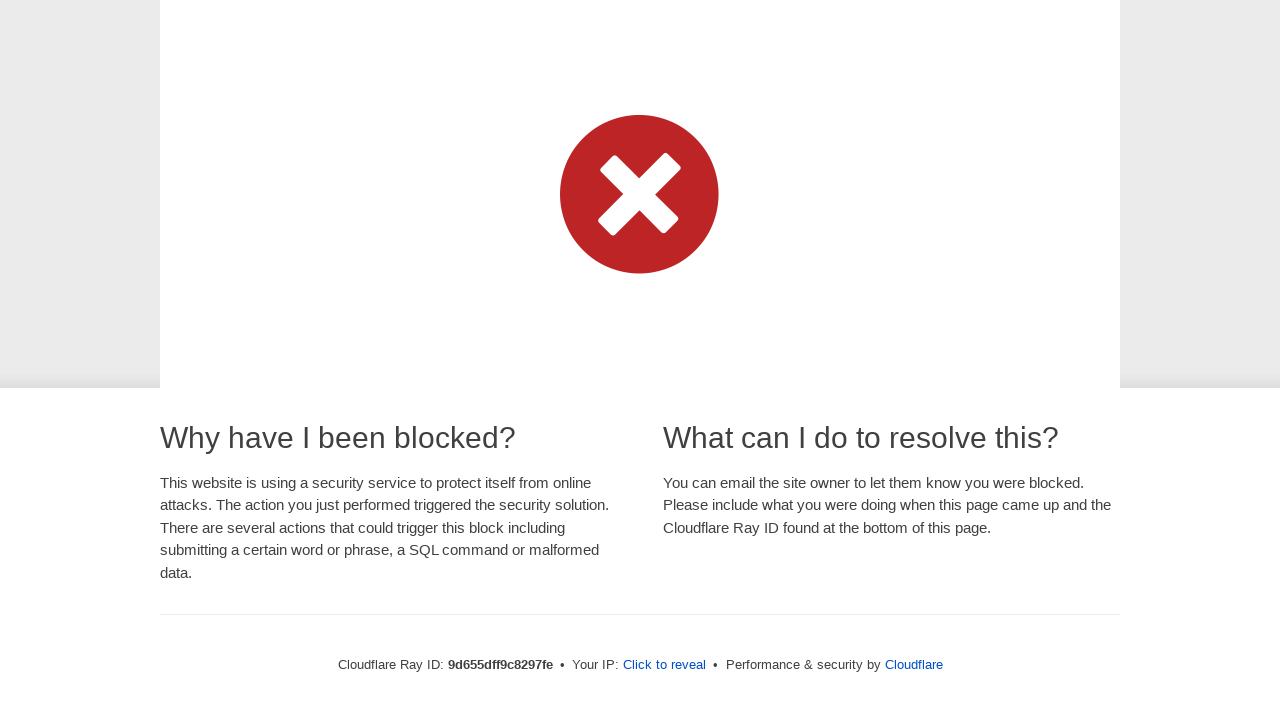